Tests navigation through a hover menu by hovering over course categories and clicking on a specific certification training link (Blue Prism)

Starting URL: http://greenstech.in/selenium-course-content.html

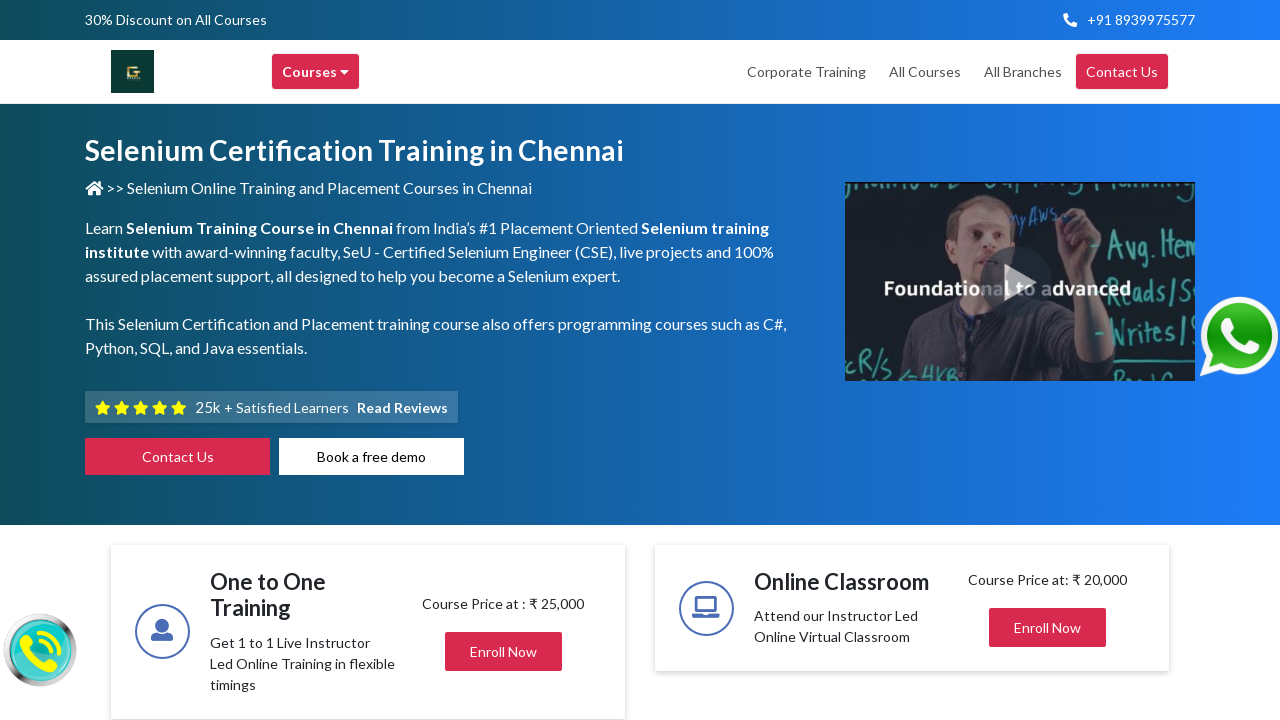

Hovered over course browse header element at (316, 72) on xpath=//div[@class='header-browse-greens']
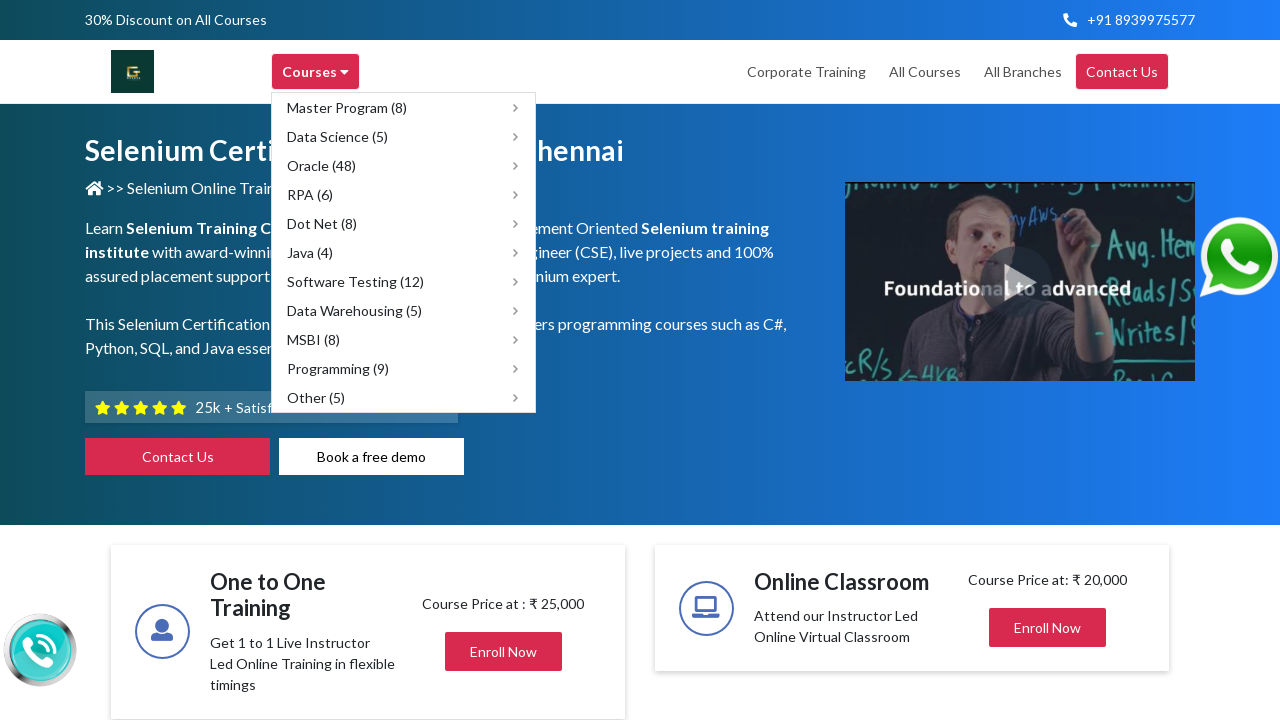

Hovered over RPA category in the hover menu at (310, 194) on xpath=//span[text()='RPA (6)']
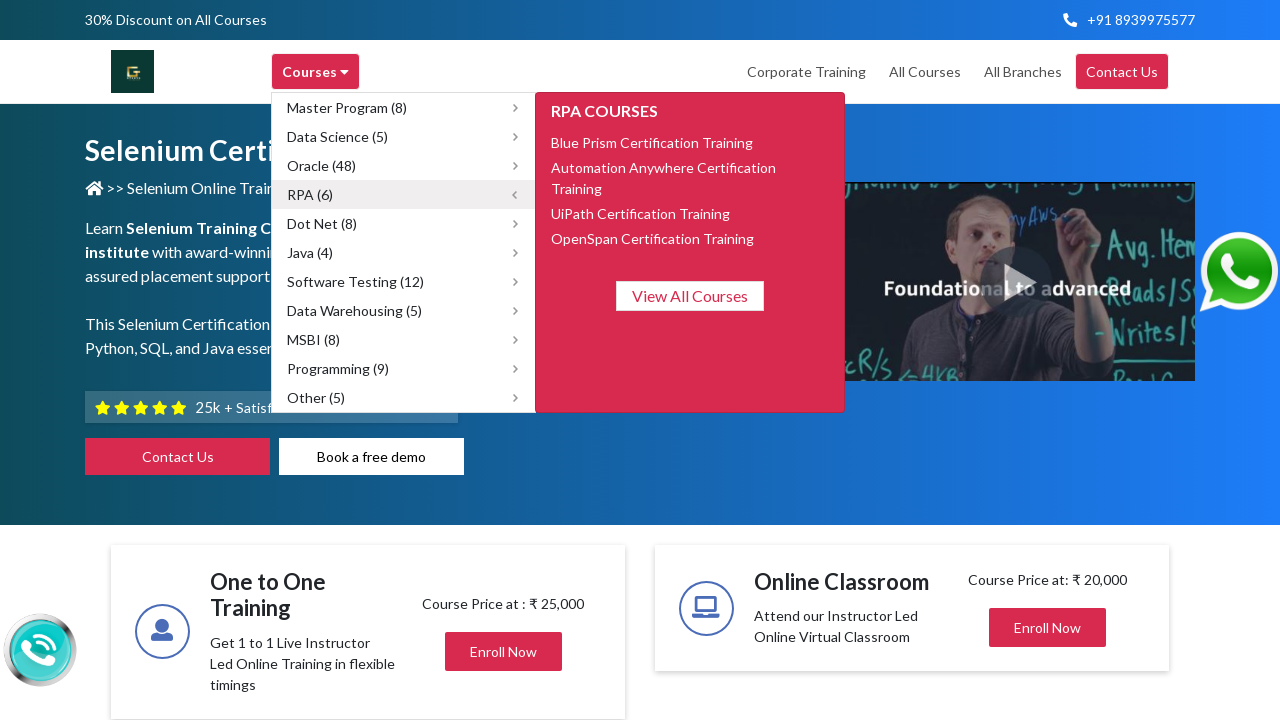

Clicked on Blue Prism Certification Training link at (652, 142) on xpath=//span[text()='Blue Prism Certification Training']
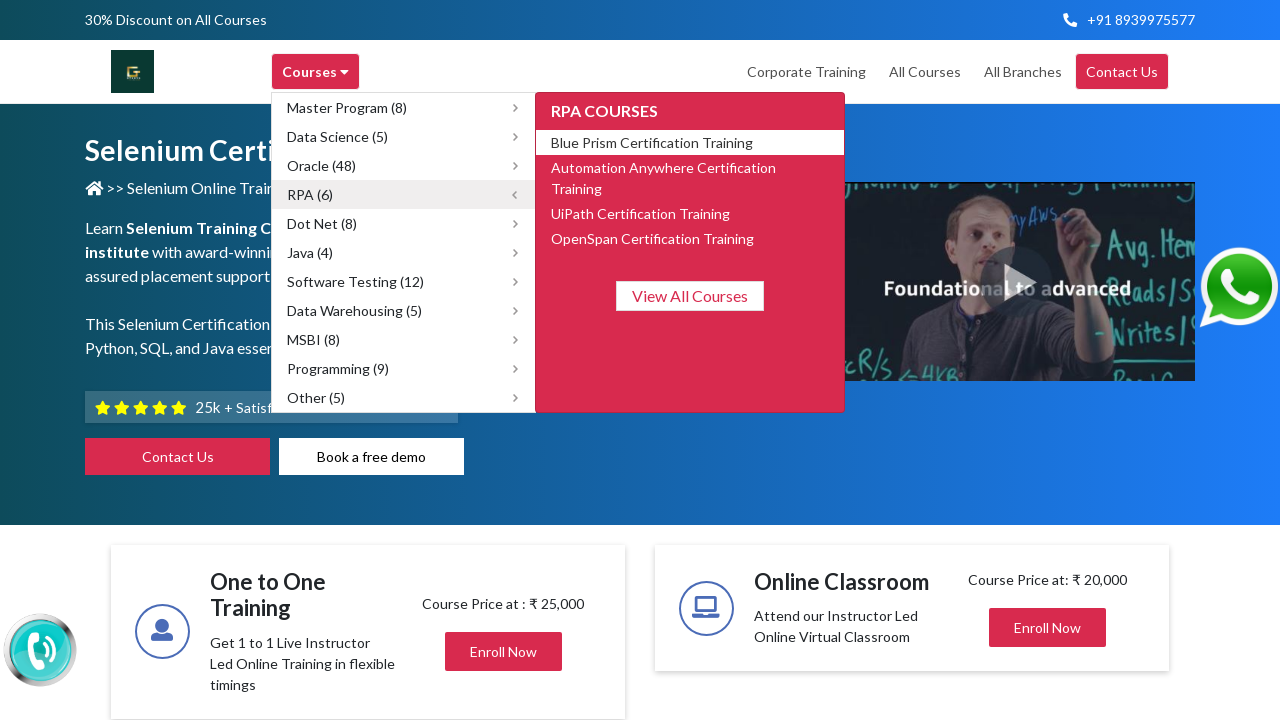

Waited for page navigation to complete (networkidle)
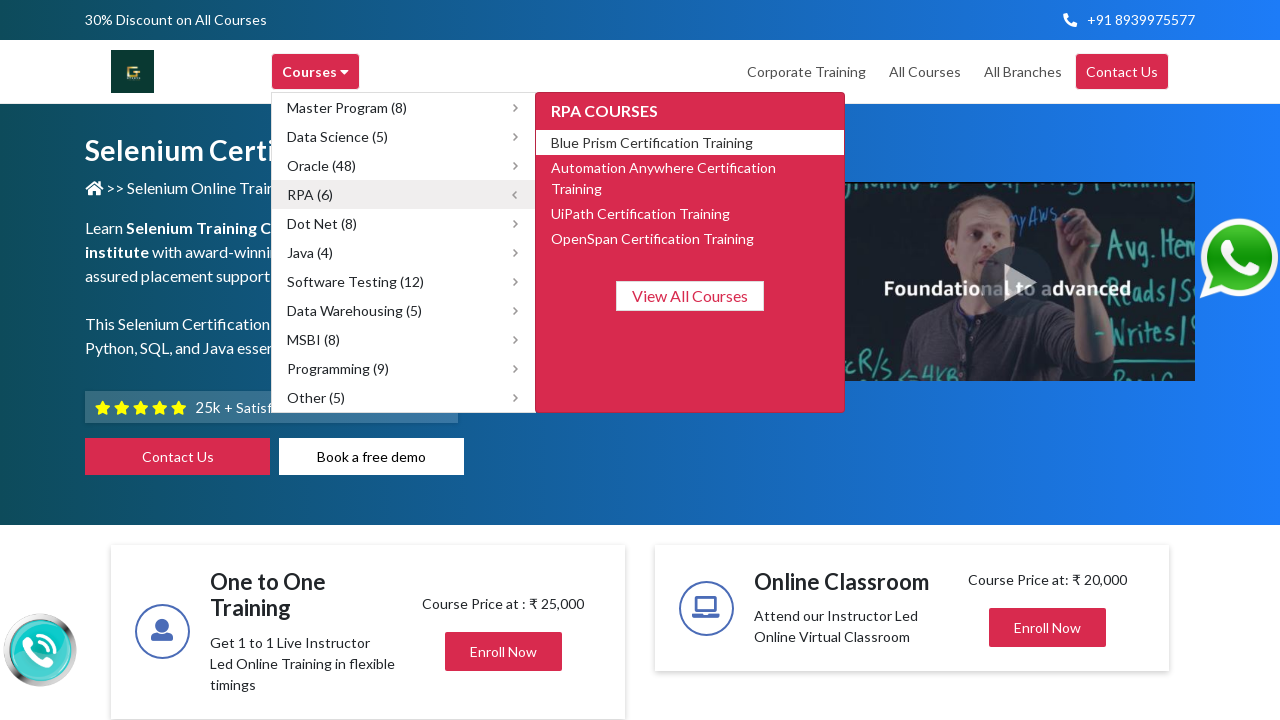

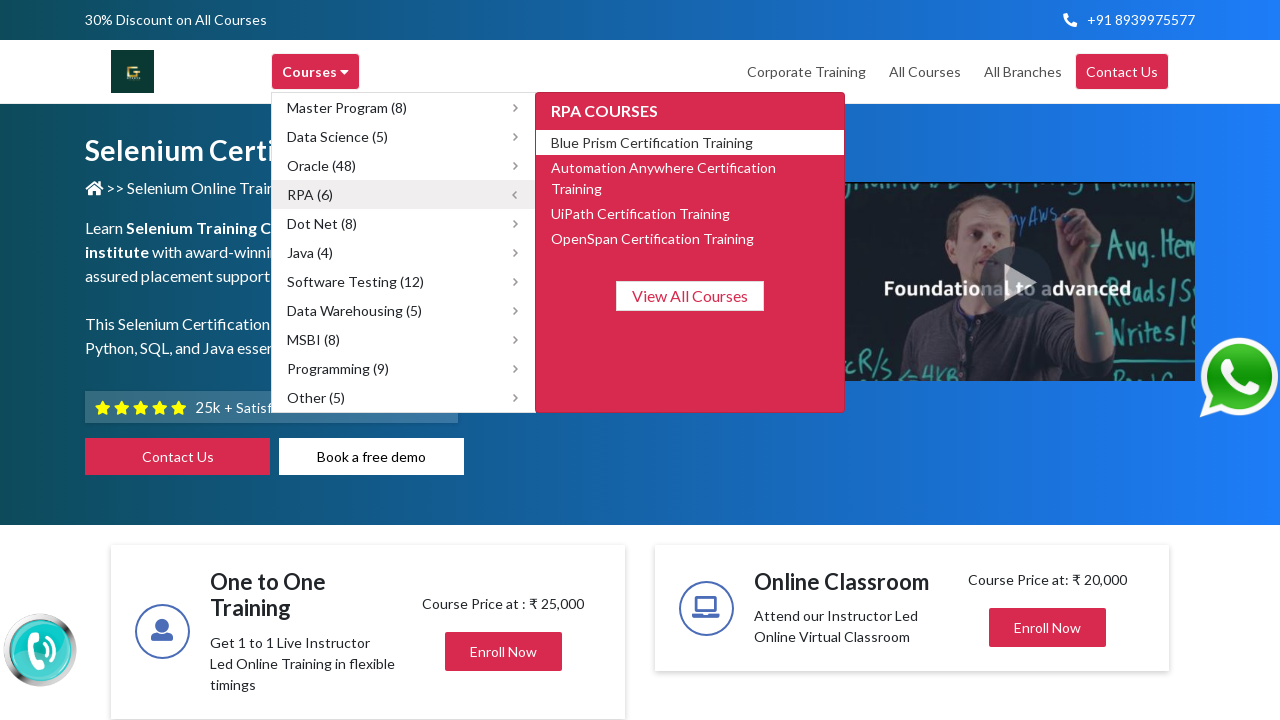